Tests category navigation by selecting a product category and verifying the category page loads correctly

Starting URL: http://intershop5.skillbox.ru/

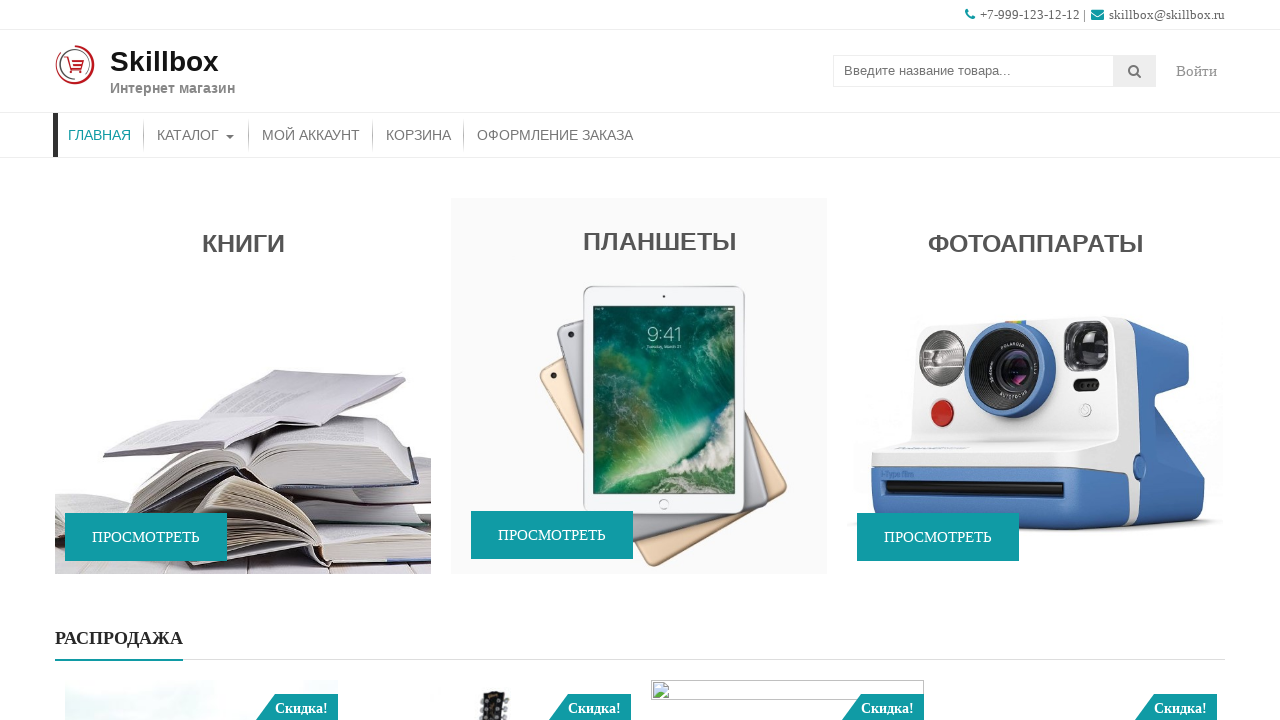

Clicked on catalog menu item at (196, 135) on #menu-item-46
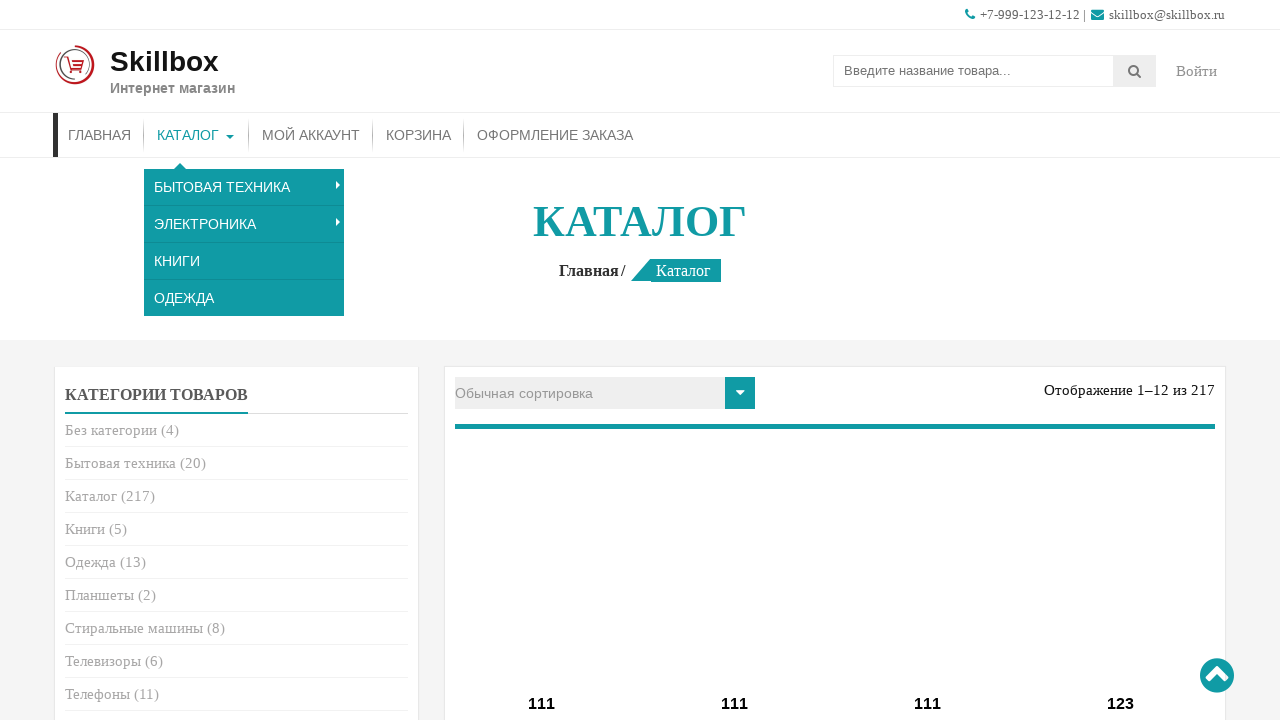

Clicked on washing machines category at (236, 631) on .cat-item-22
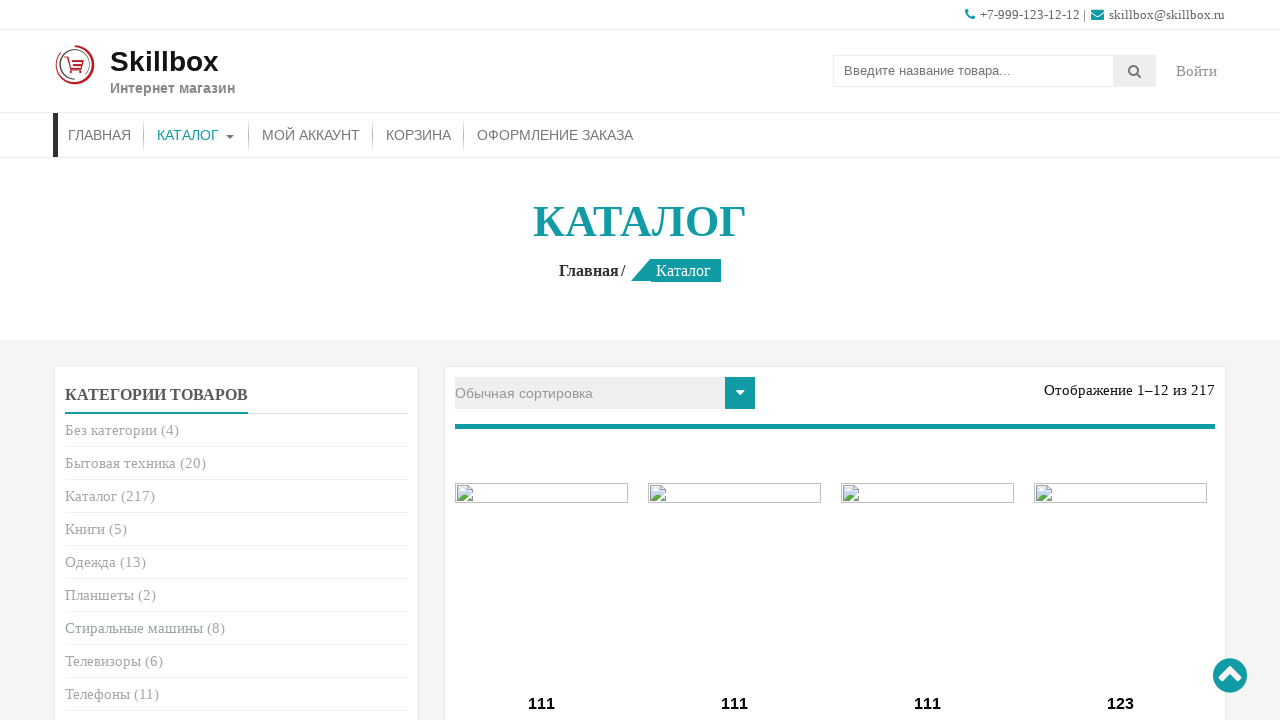

Category page loaded and header is displayed
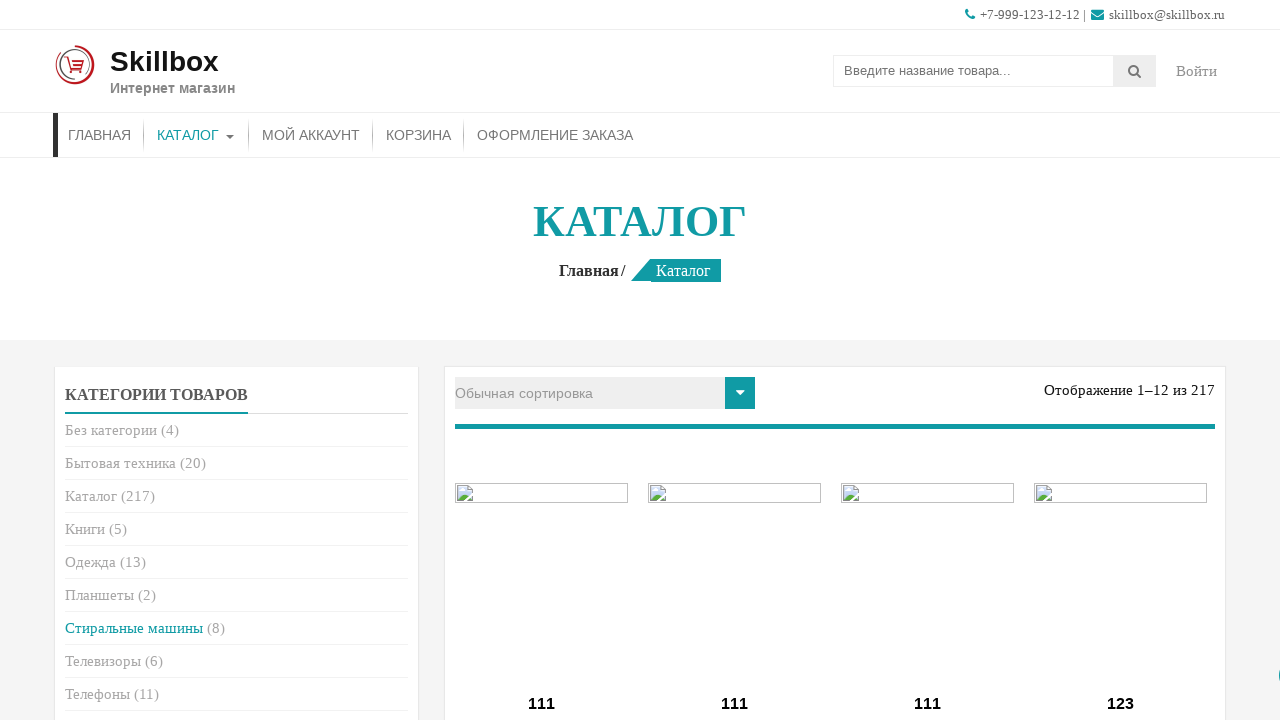

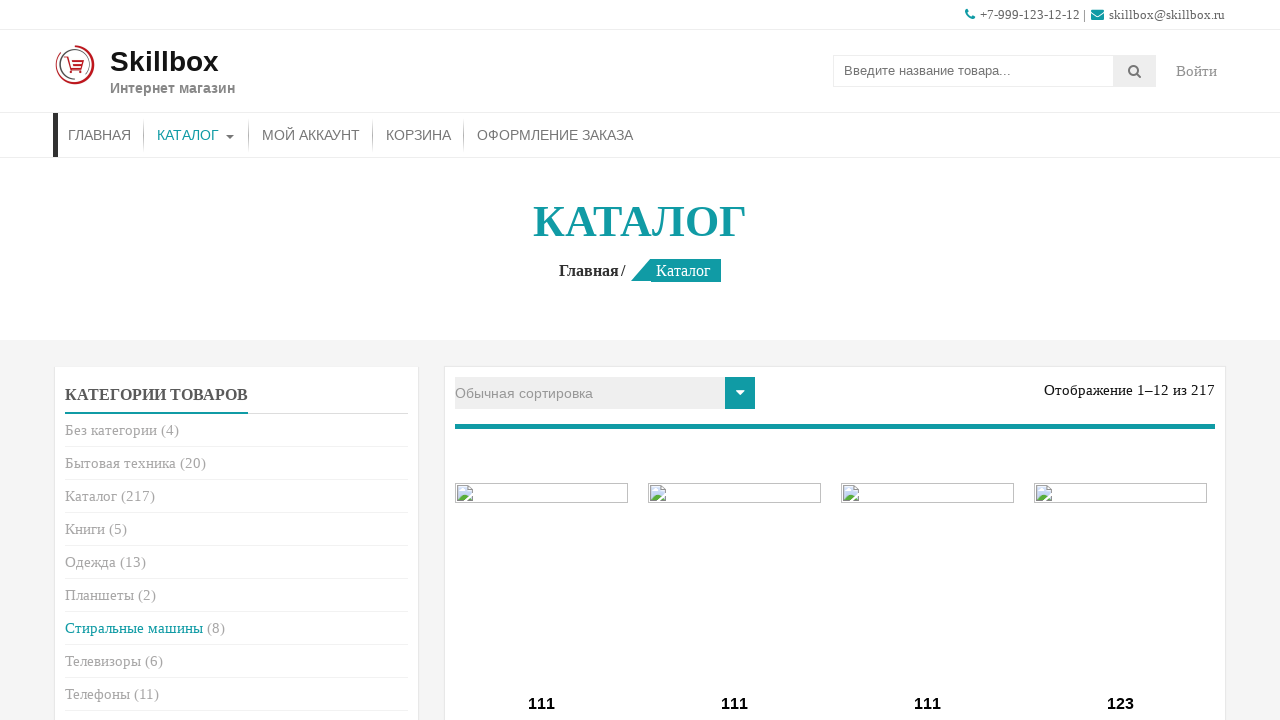